Tests invoice generation form by filling in invoice details, generating a PDF, and downloading it

Starting URL: https://invoiceto.me/

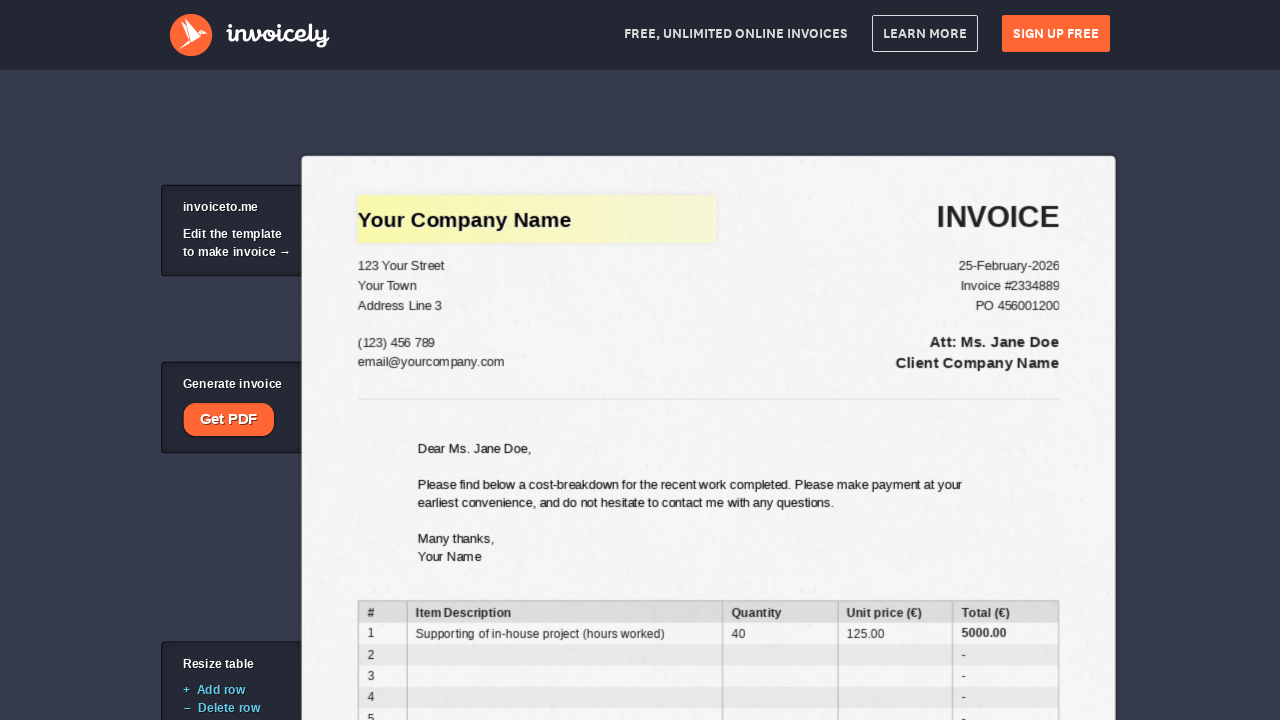

Cleared invoice title field on xpath=//input[@id='title']
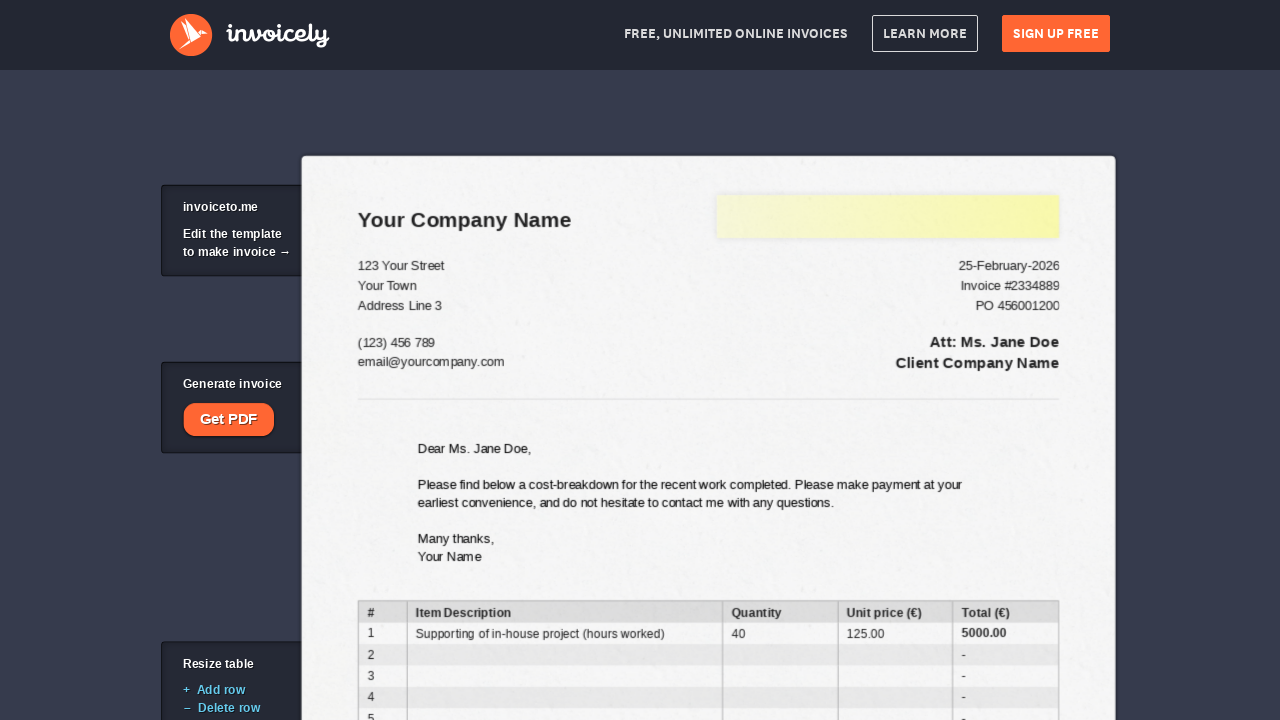

Filled invoice title field with 'Test Invoice' on //input[@id='title']
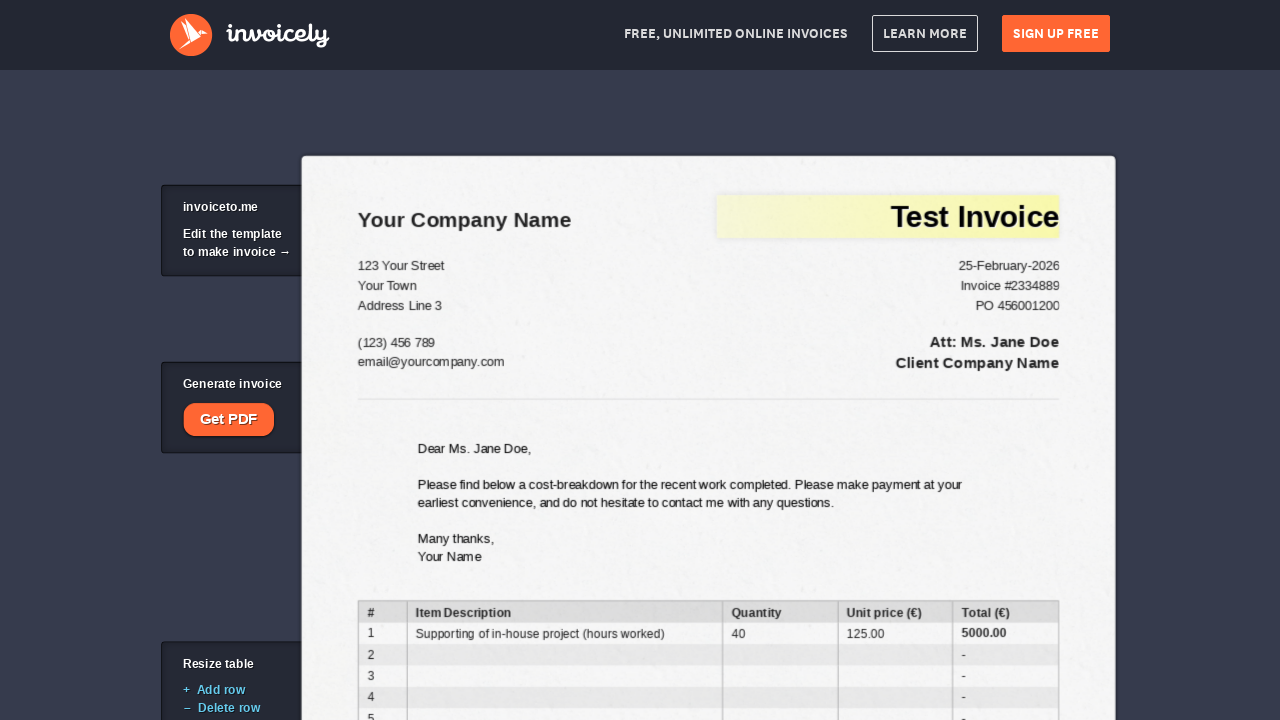

Cleared company field on xpath=//input[@id='company']
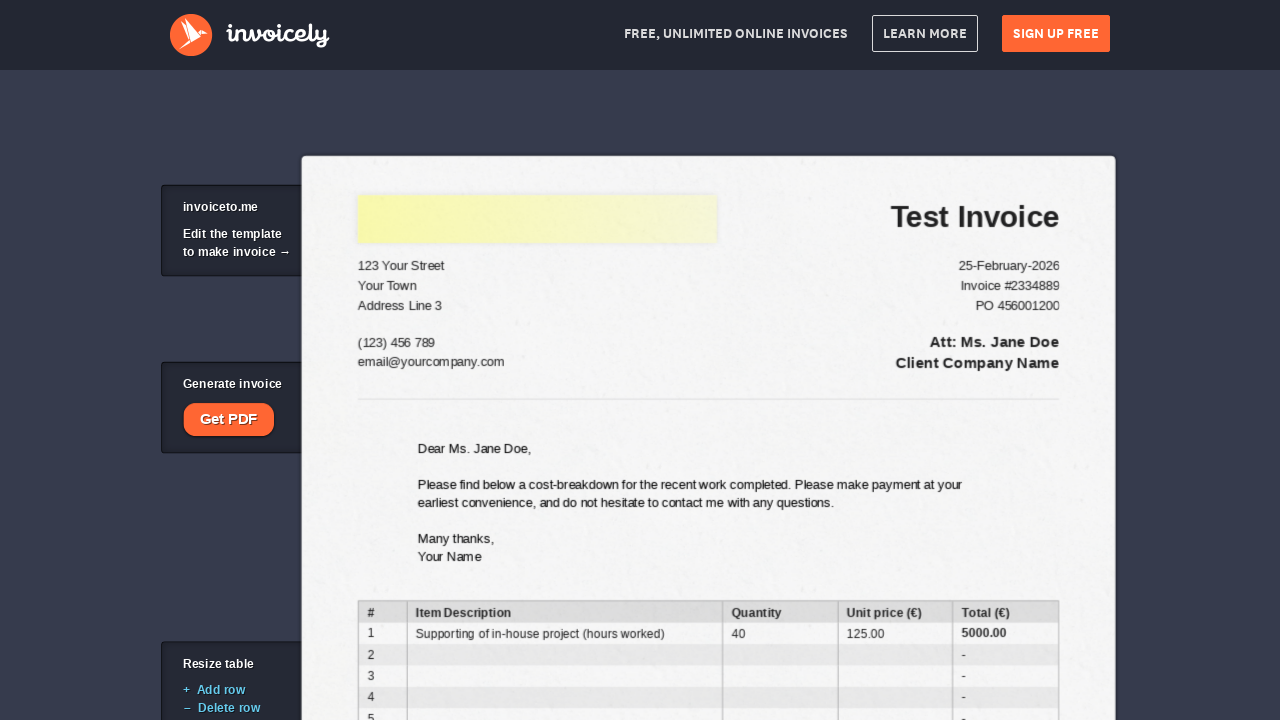

Filled company field with 'Learning with Leo' on //input[@id='company']
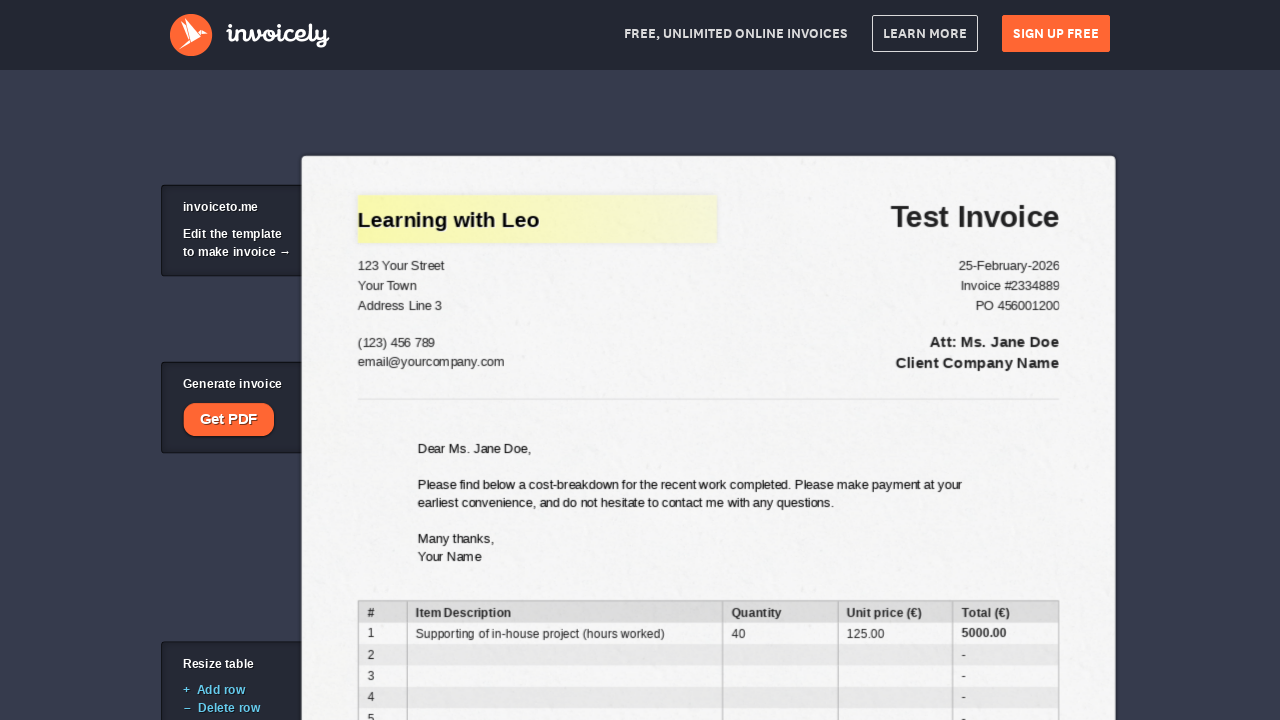

Clicked to open payment options at (228, 420) on //*[@id="open_pp"]
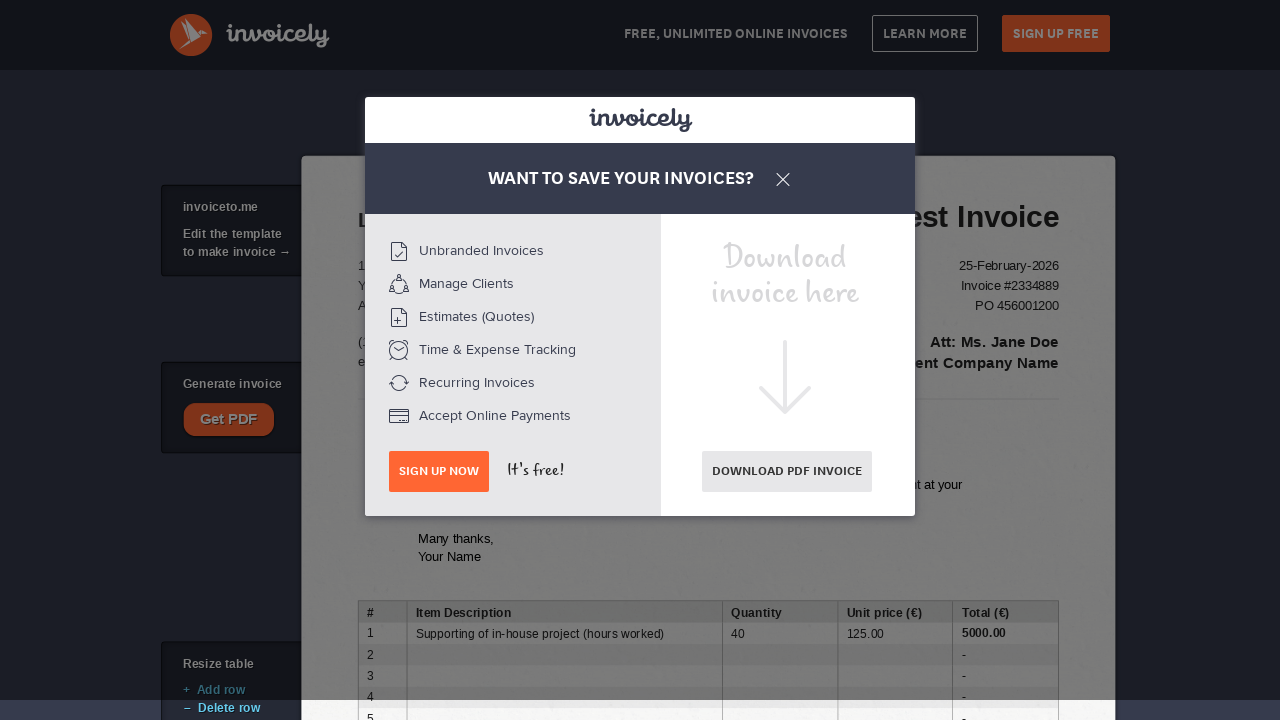

Clicked to generate and download PDF at (787, 472) on xpath=/html/body/div[2]/div/div[4]/a
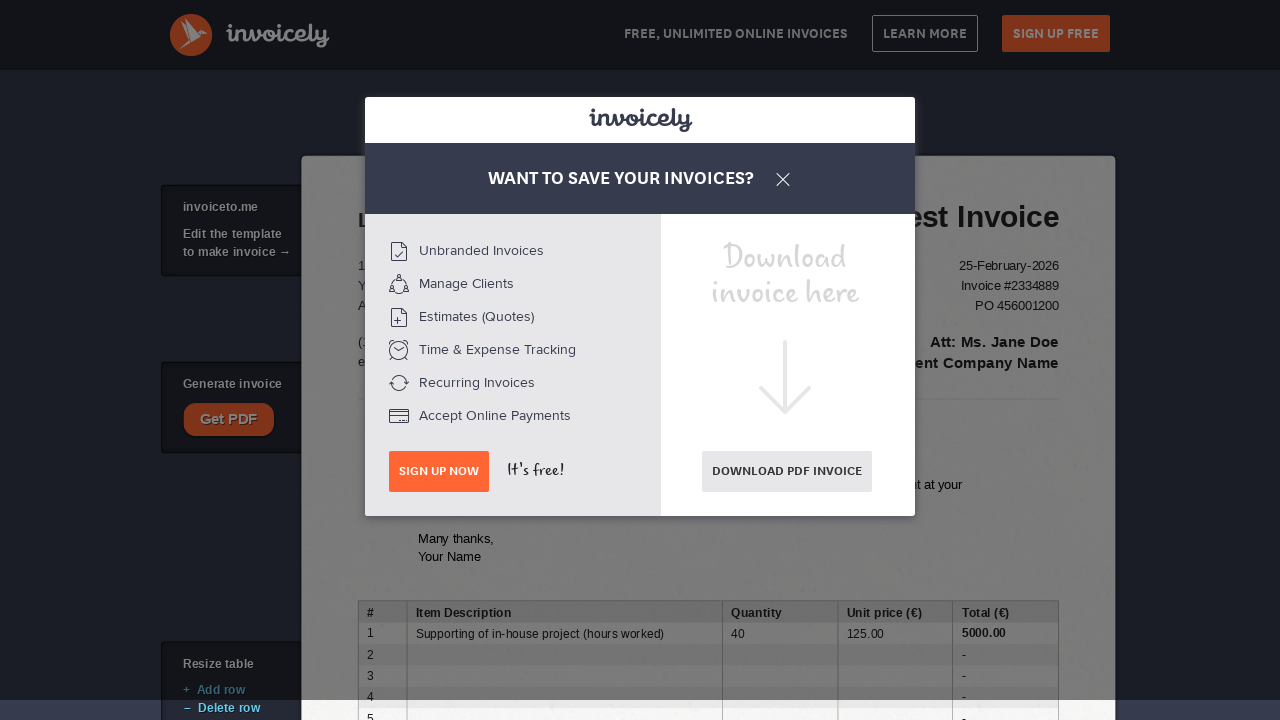

Waited 2.5 seconds for PDF download to complete
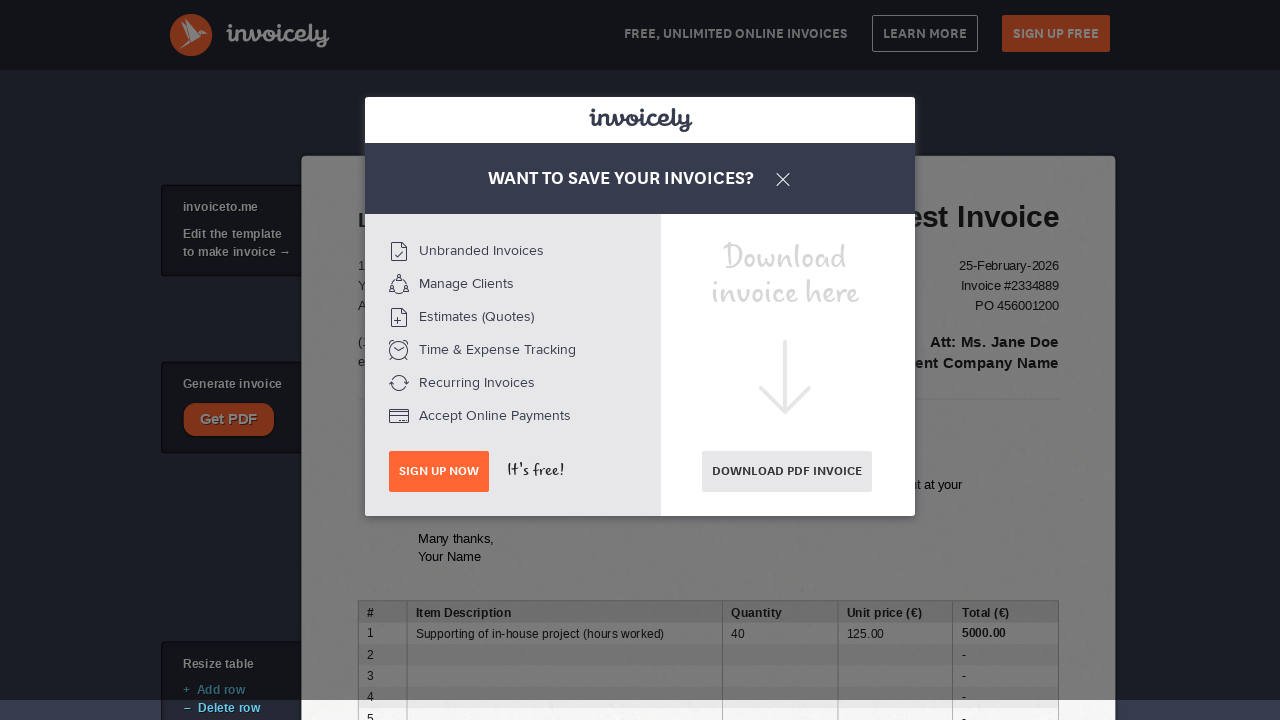

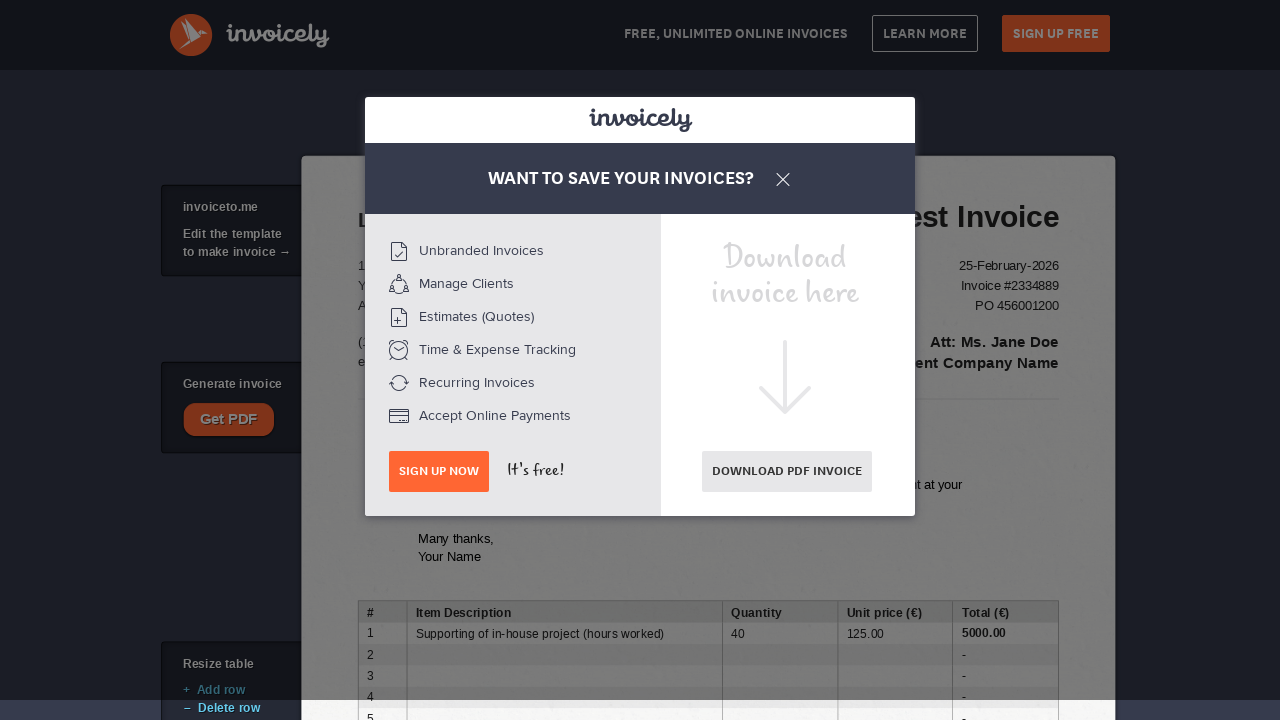